Tests that the todo counter displays the correct number of items as todos are added

Starting URL: https://demo.playwright.dev/todomvc

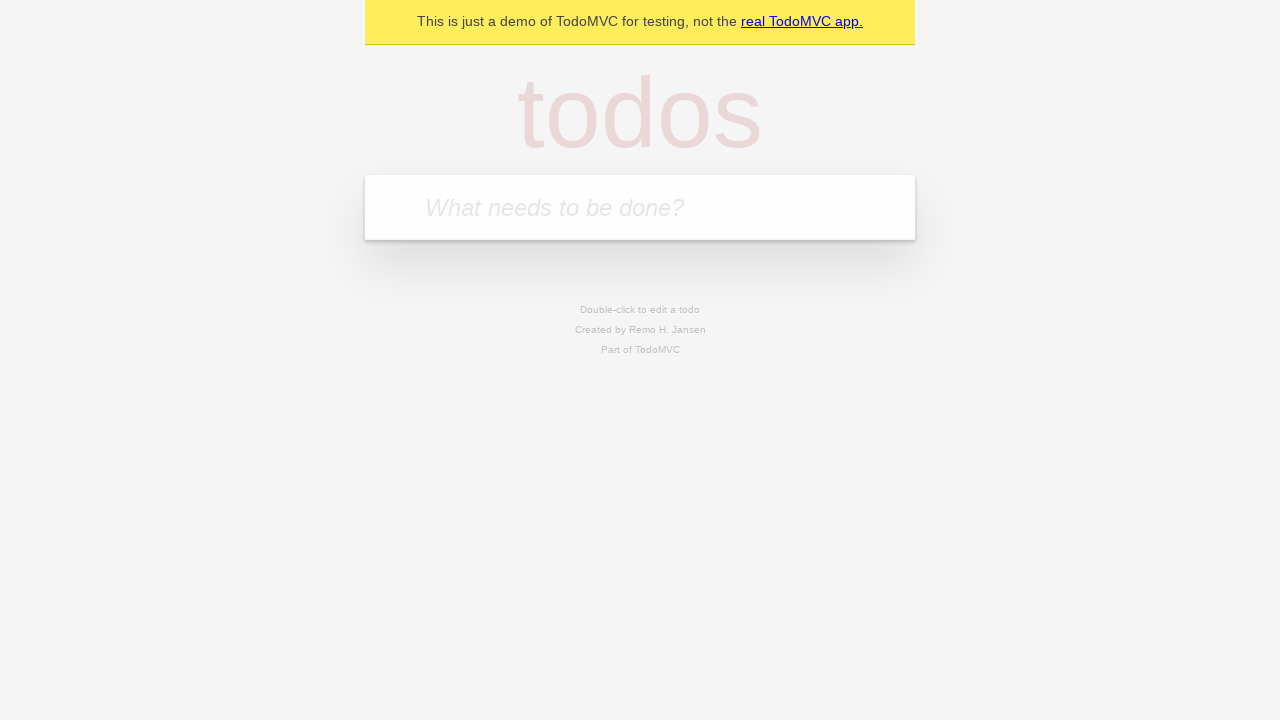

Located the 'What needs to be done?' input field
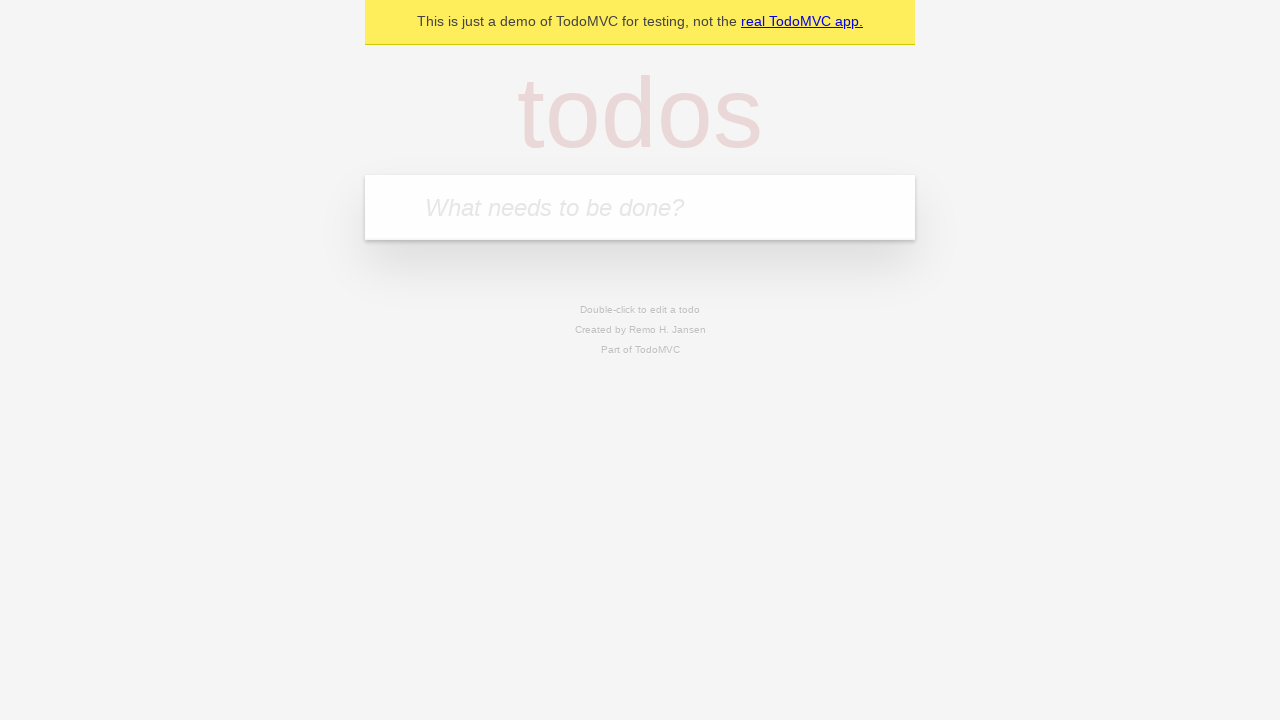

Filled first todo input with 'buy some cheese' on internal:attr=[placeholder="What needs to be done?"i]
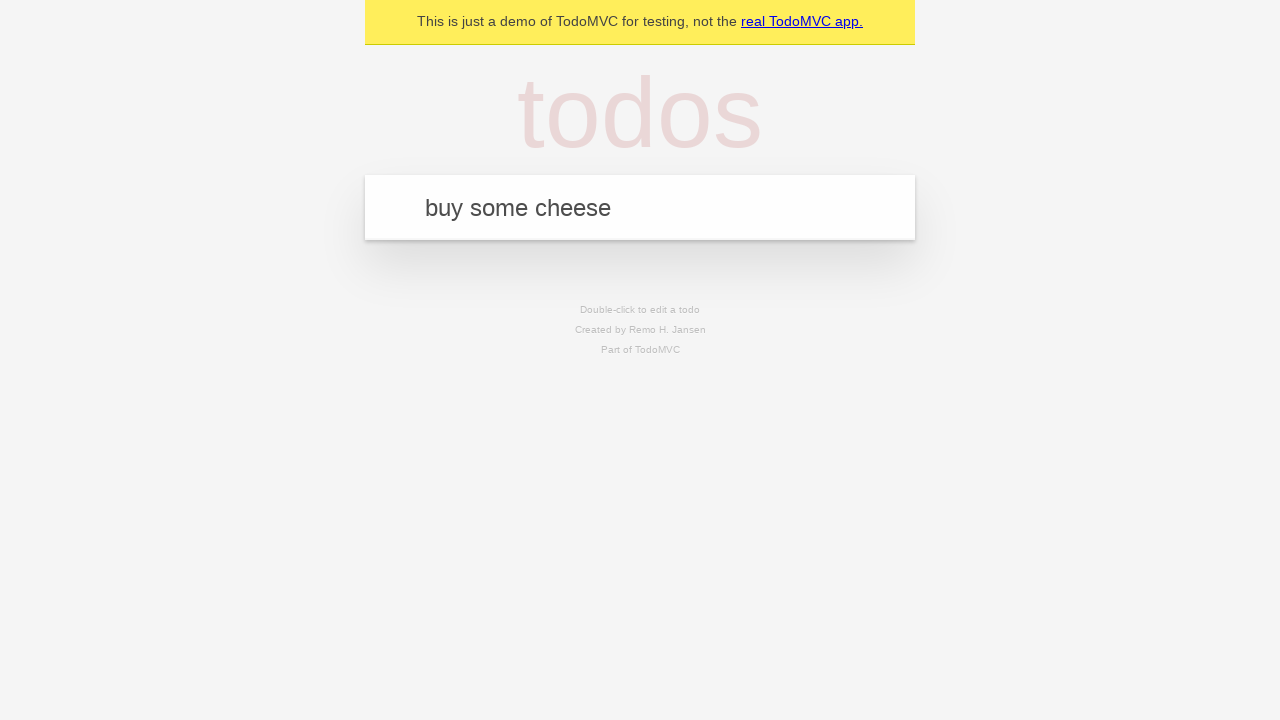

Pressed Enter to create first todo on internal:attr=[placeholder="What needs to be done?"i]
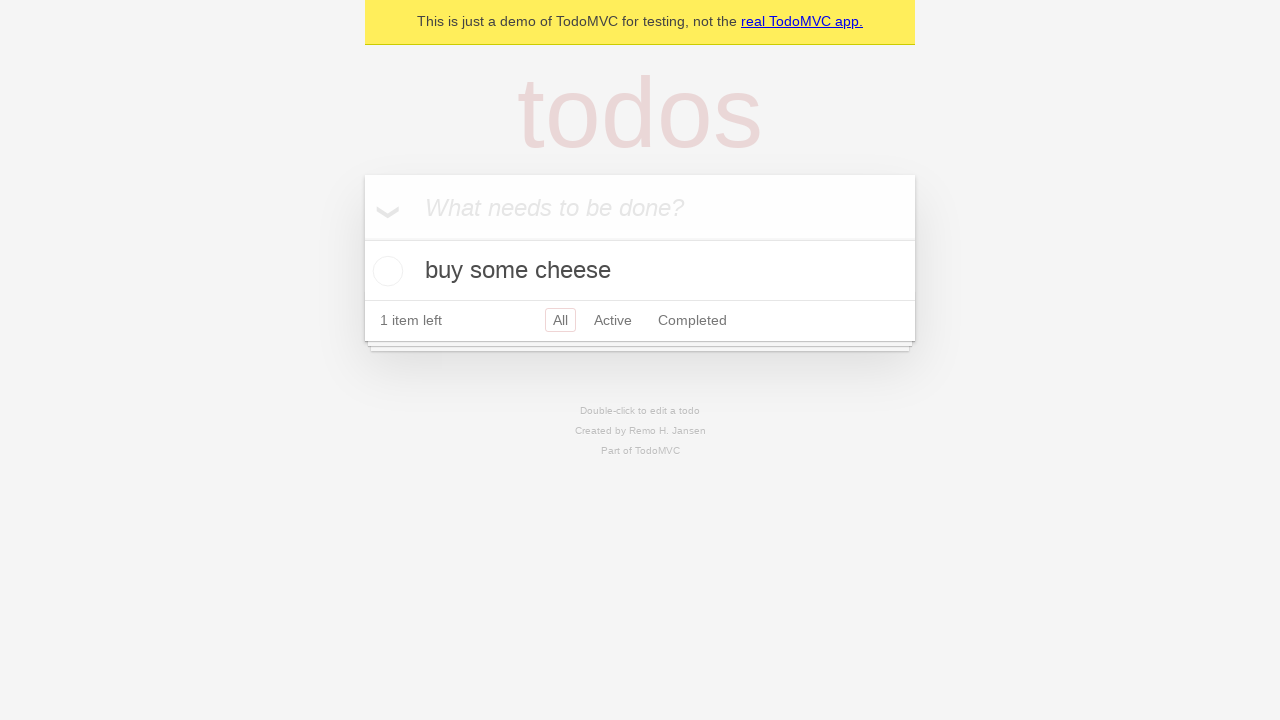

Todo counter element appeared after first todo creation
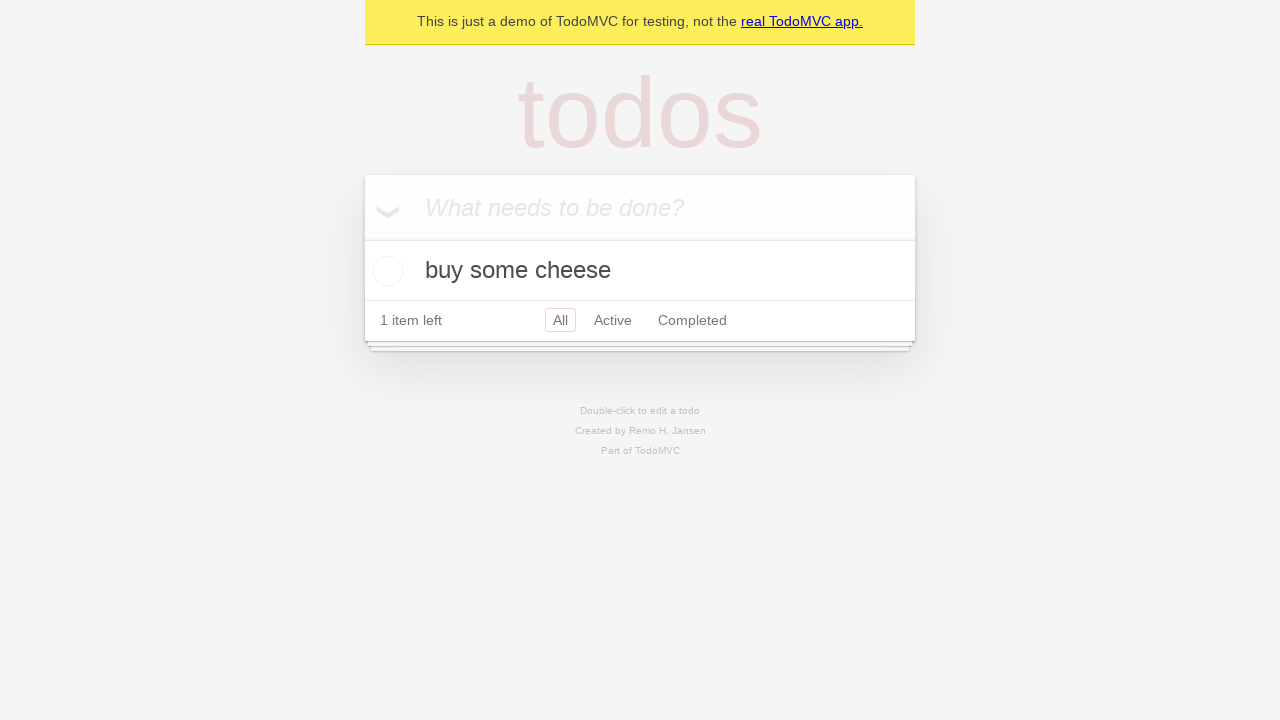

Filled second todo input with 'feed the cat' on internal:attr=[placeholder="What needs to be done?"i]
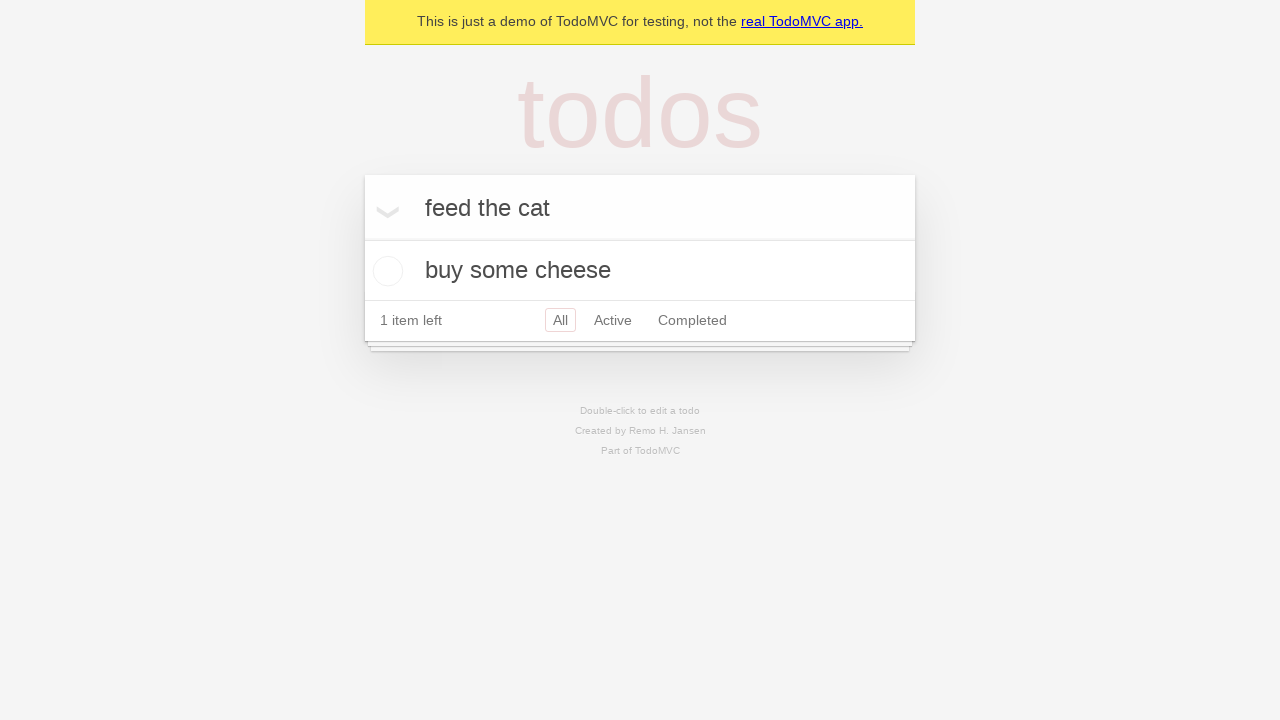

Pressed Enter to create second todo on internal:attr=[placeholder="What needs to be done?"i]
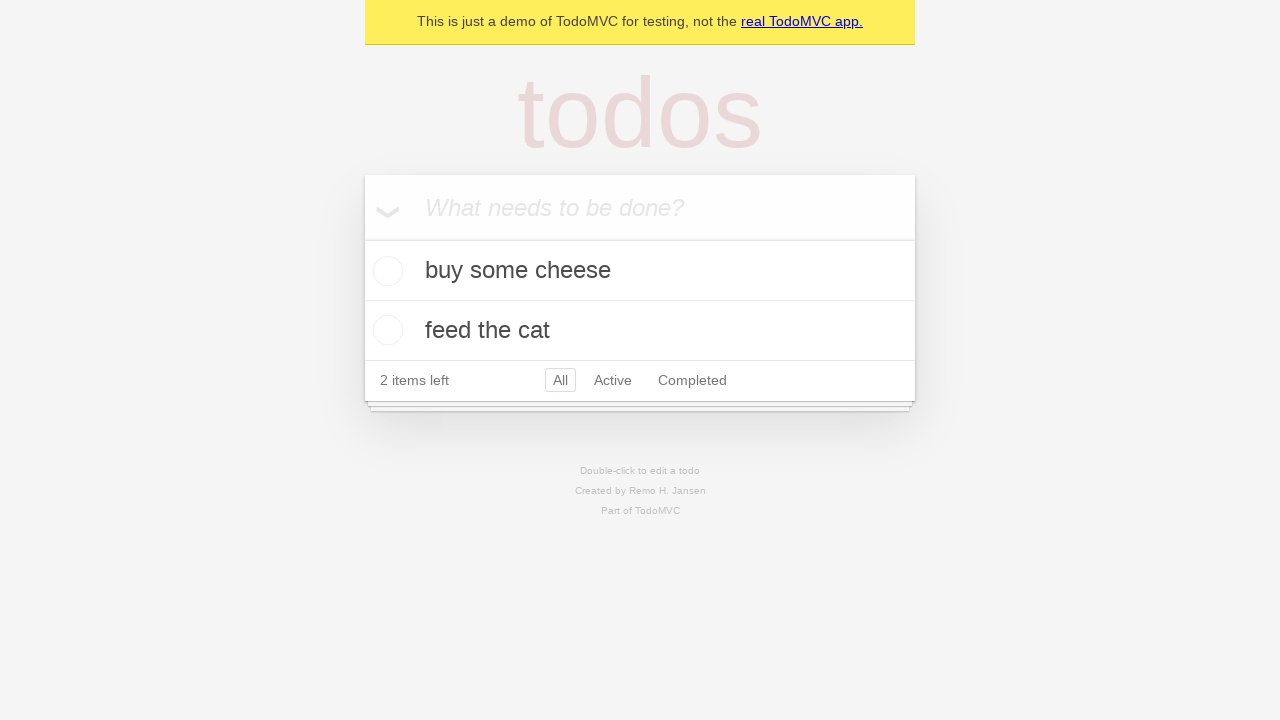

Todo counter updated to show '2 items left'
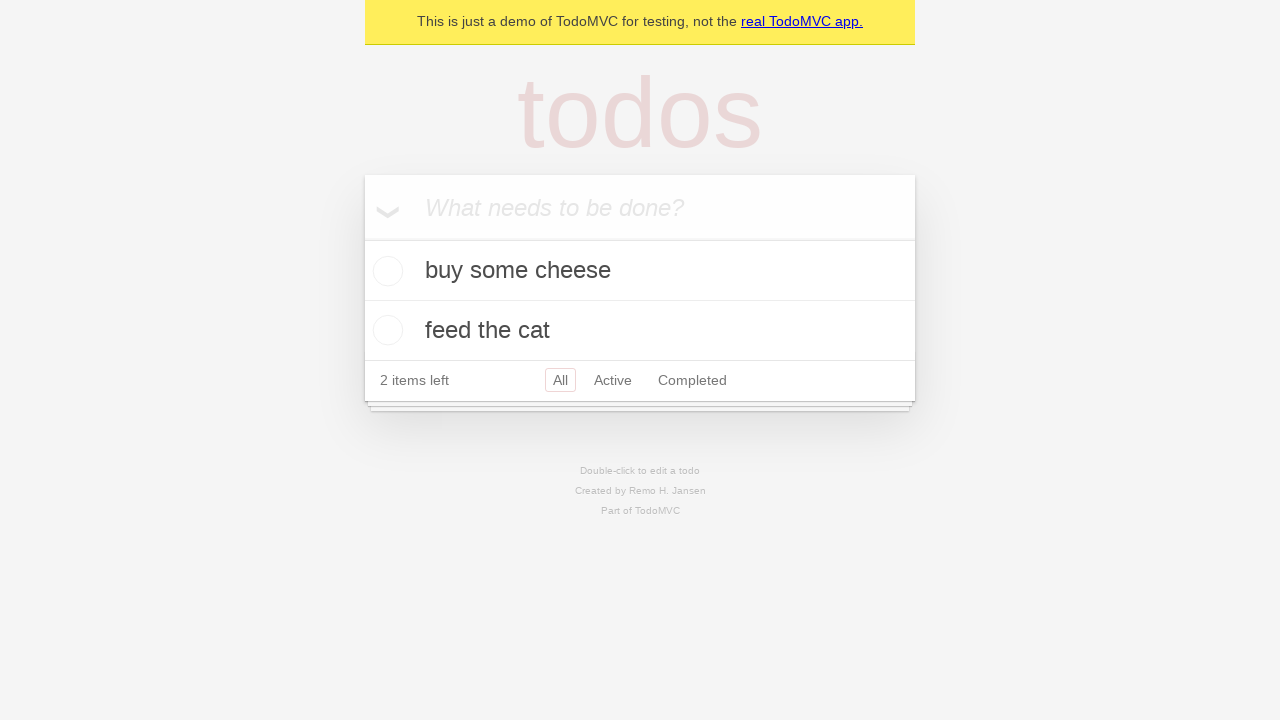

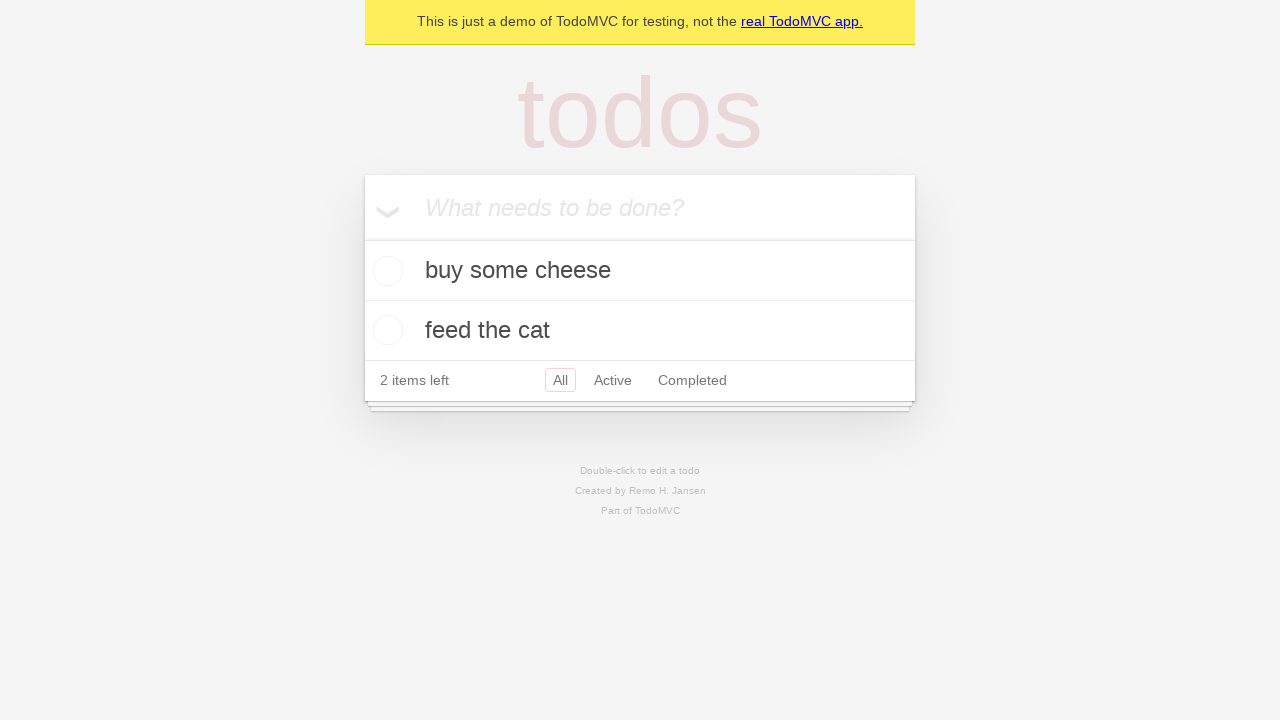